Tests dynamic loading by clicking Start button and waiting for hidden element to appear with text

Starting URL: https://the-internet.herokuapp.com/dynamic_loading/2

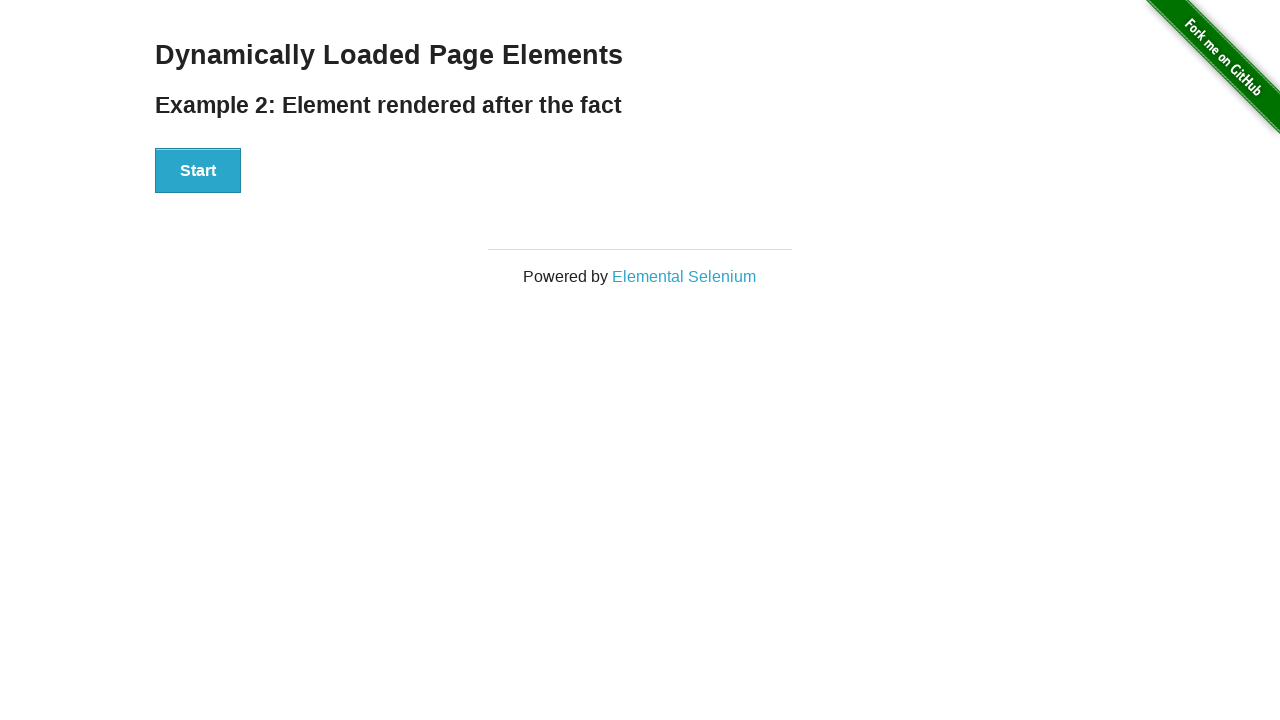

Clicked Start button to initiate dynamic loading at (198, 171) on button:has-text('Start')
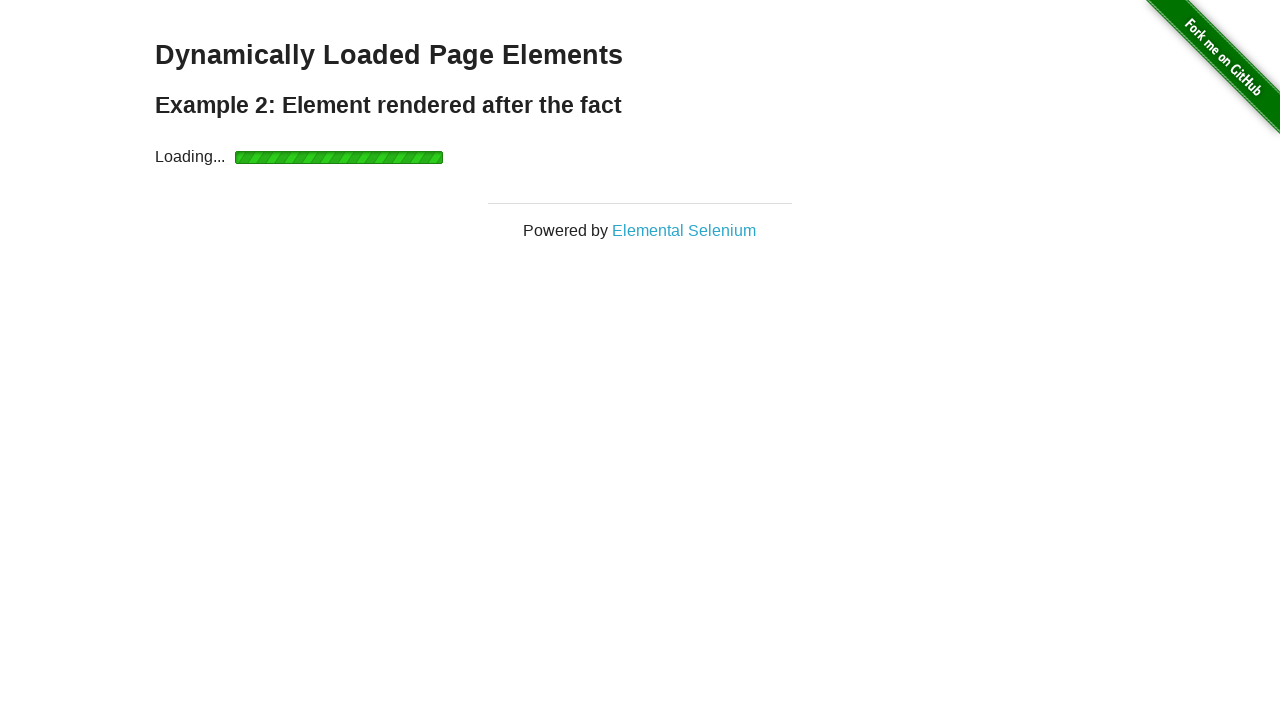

Waited for hidden element to appear after loading
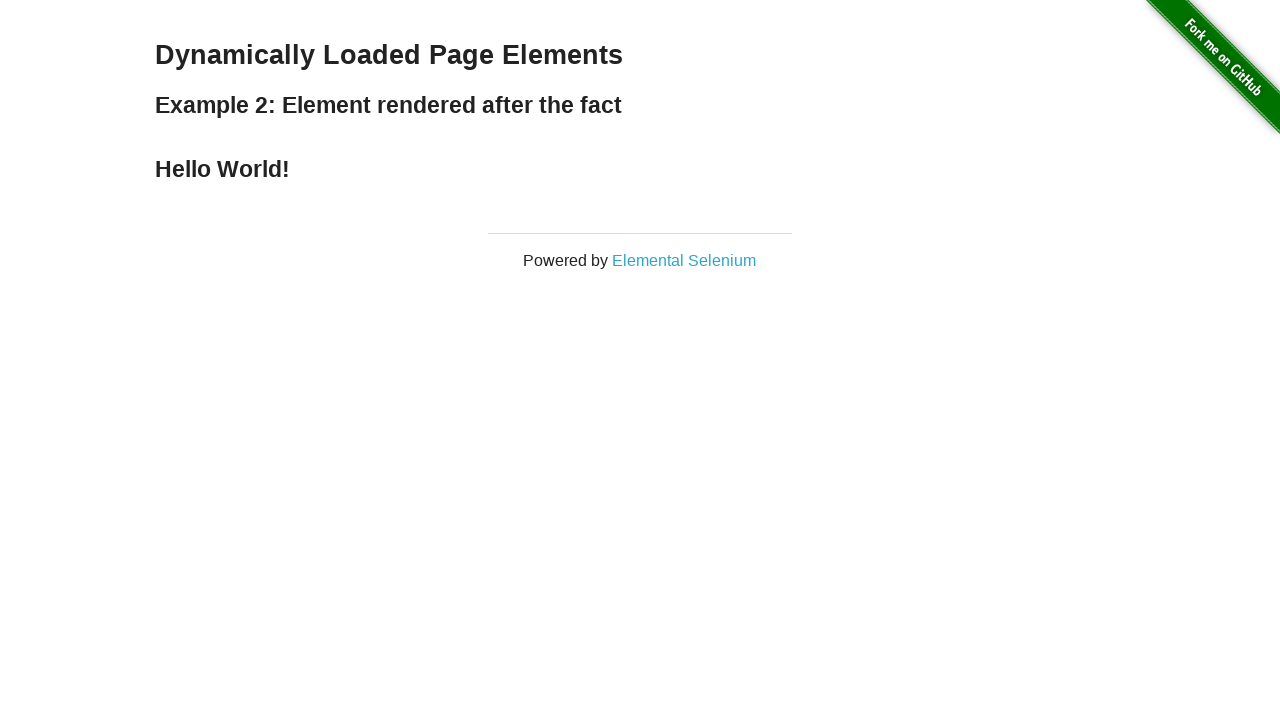

Retrieved text content from loaded element
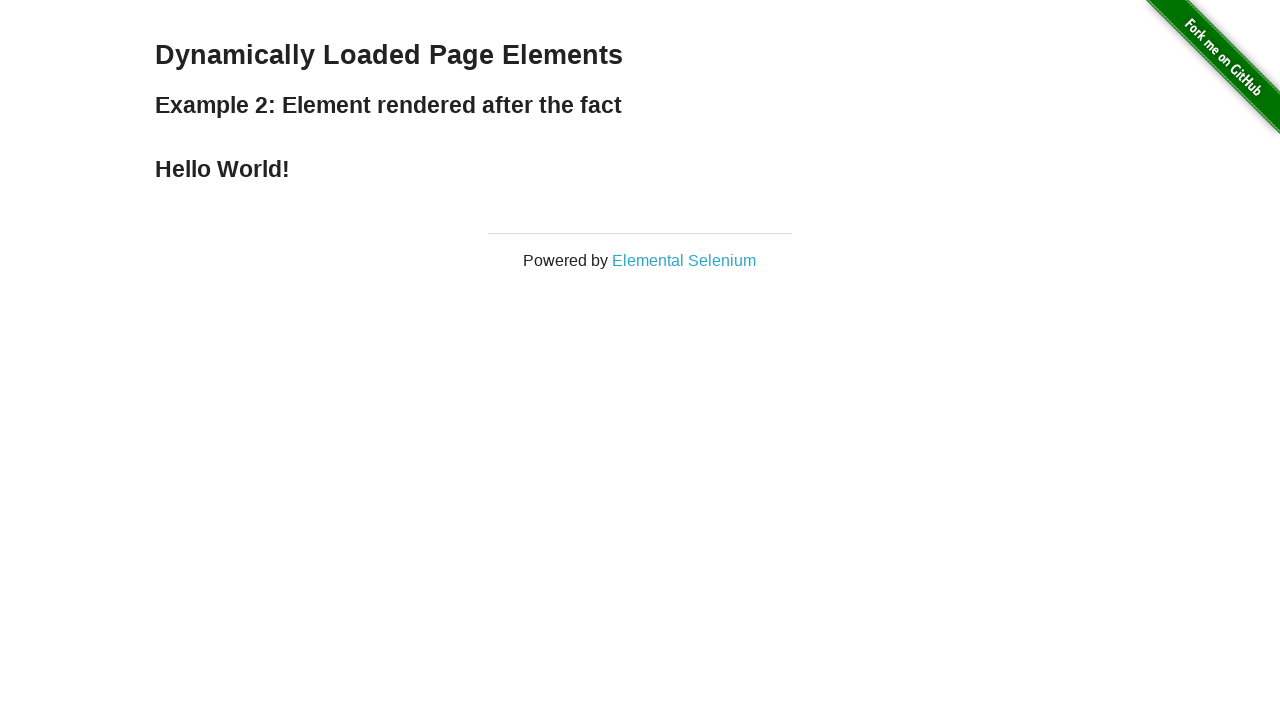

Asserted that element text equals 'Hello World!'
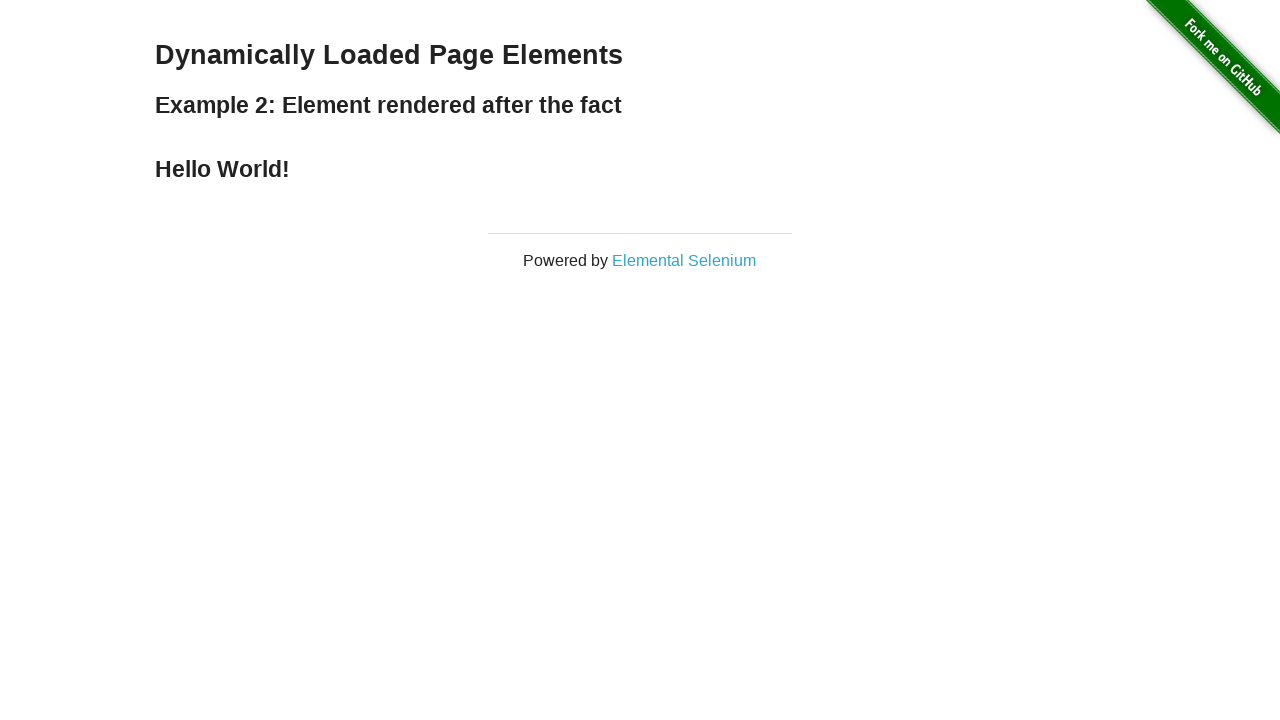

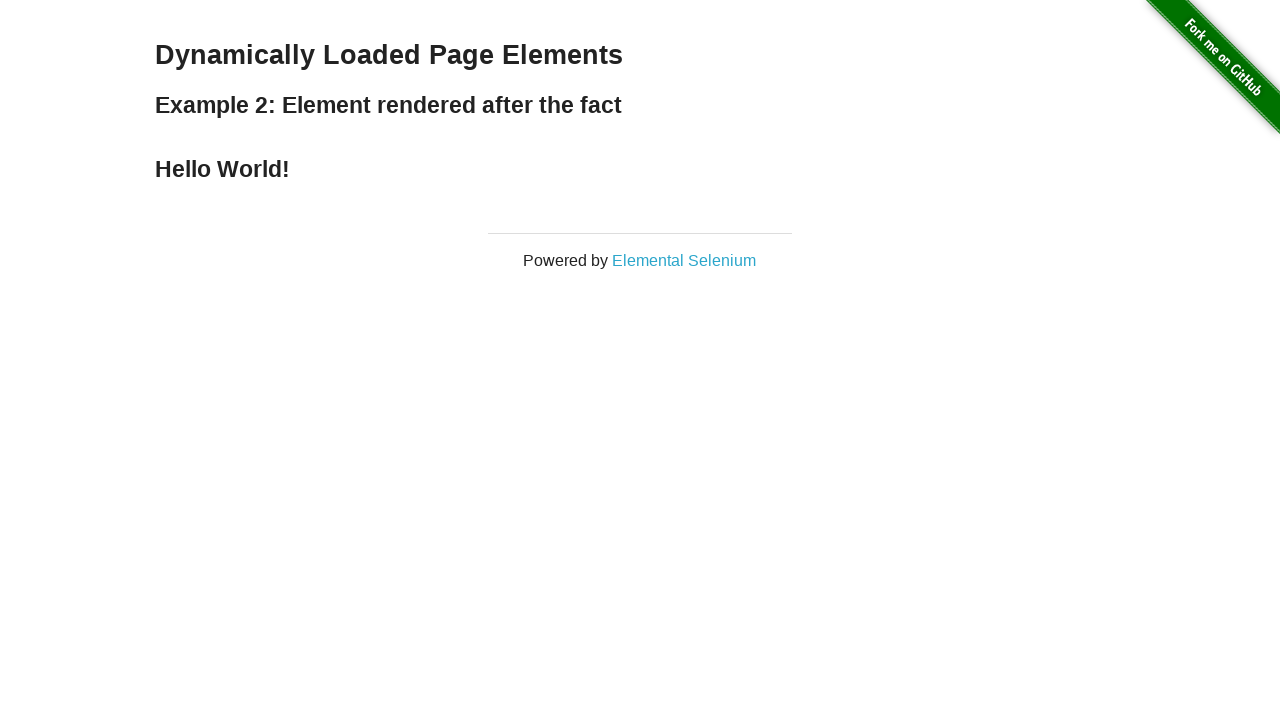